Tests dynamic control behavior by clicking the Remove button and verifying the "It's gone!" message appears

Starting URL: https://the-internet.herokuapp.com/dynamic_controls

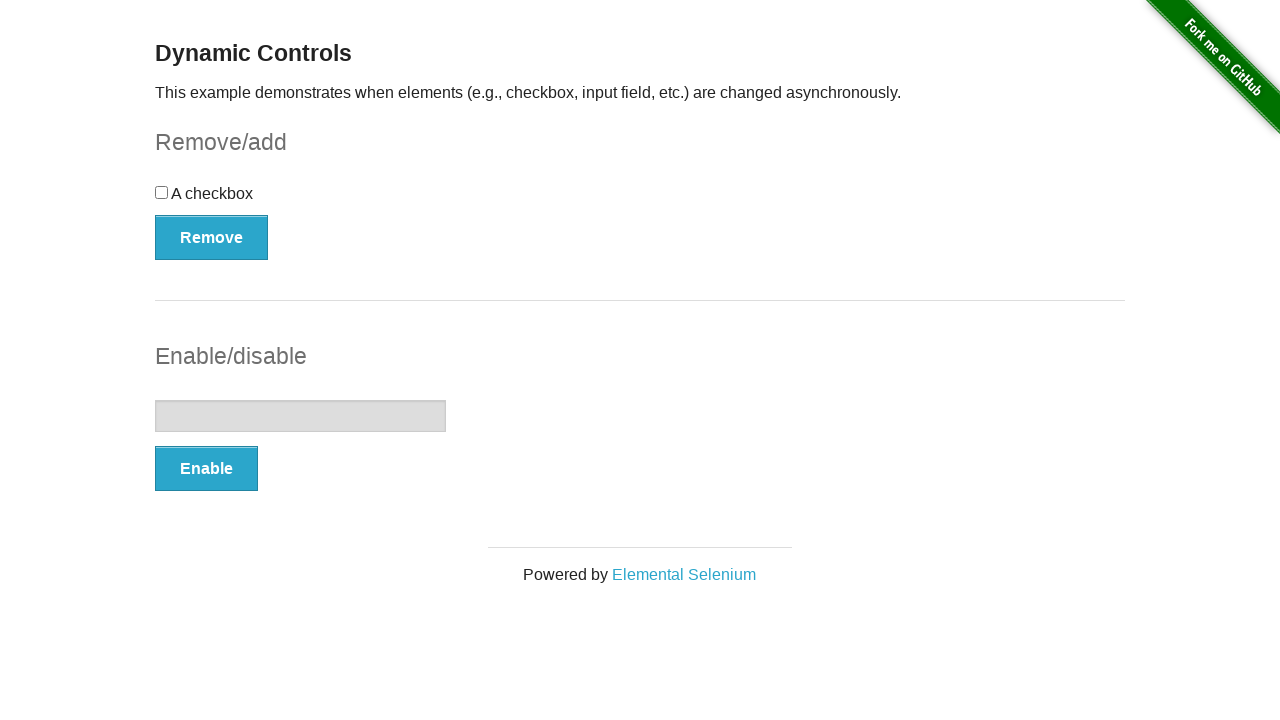

Navigated to dynamic controls test page
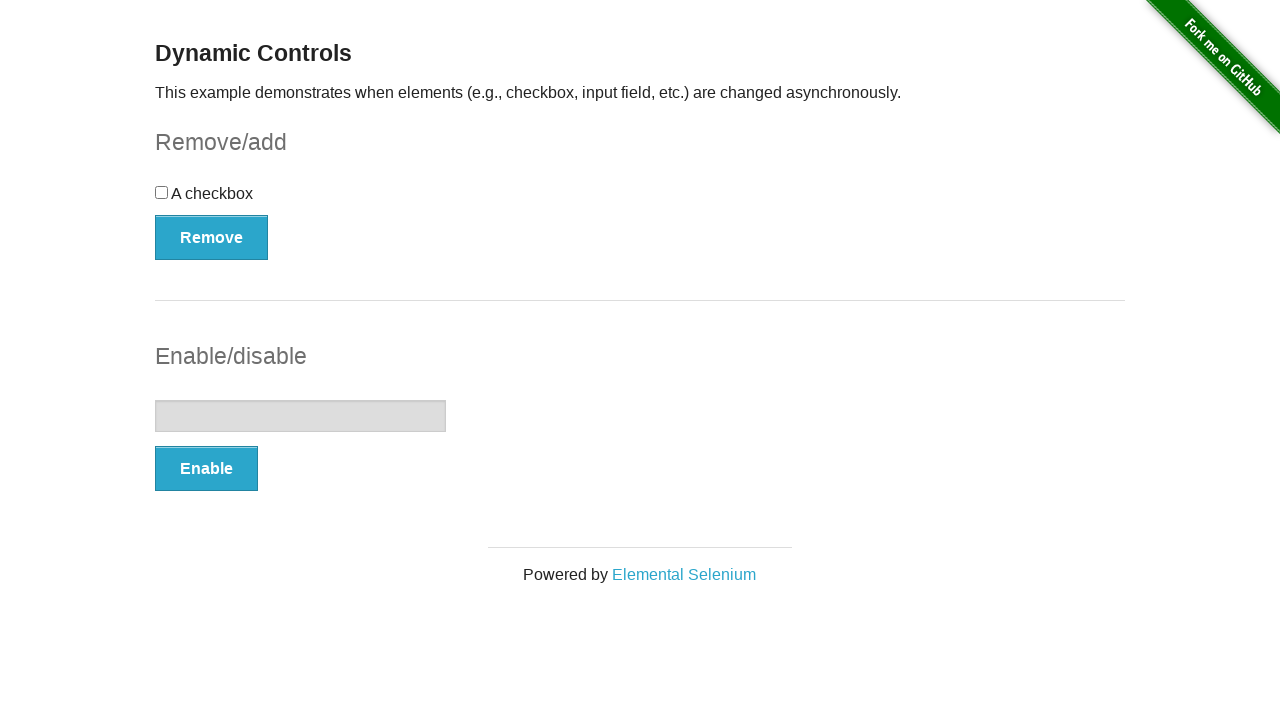

Clicked the Remove button to trigger dynamic control removal at (212, 237) on xpath=//button[@type='button']
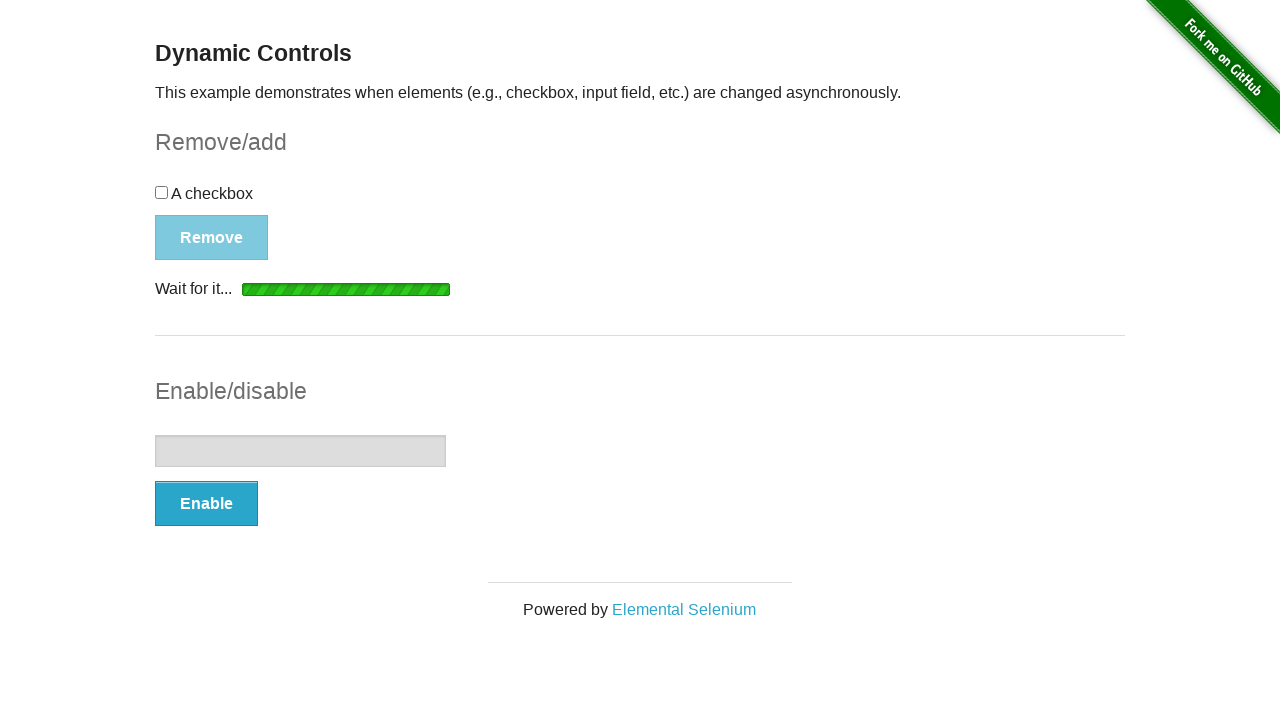

Verified 'It's gone!' message appeared after removing control
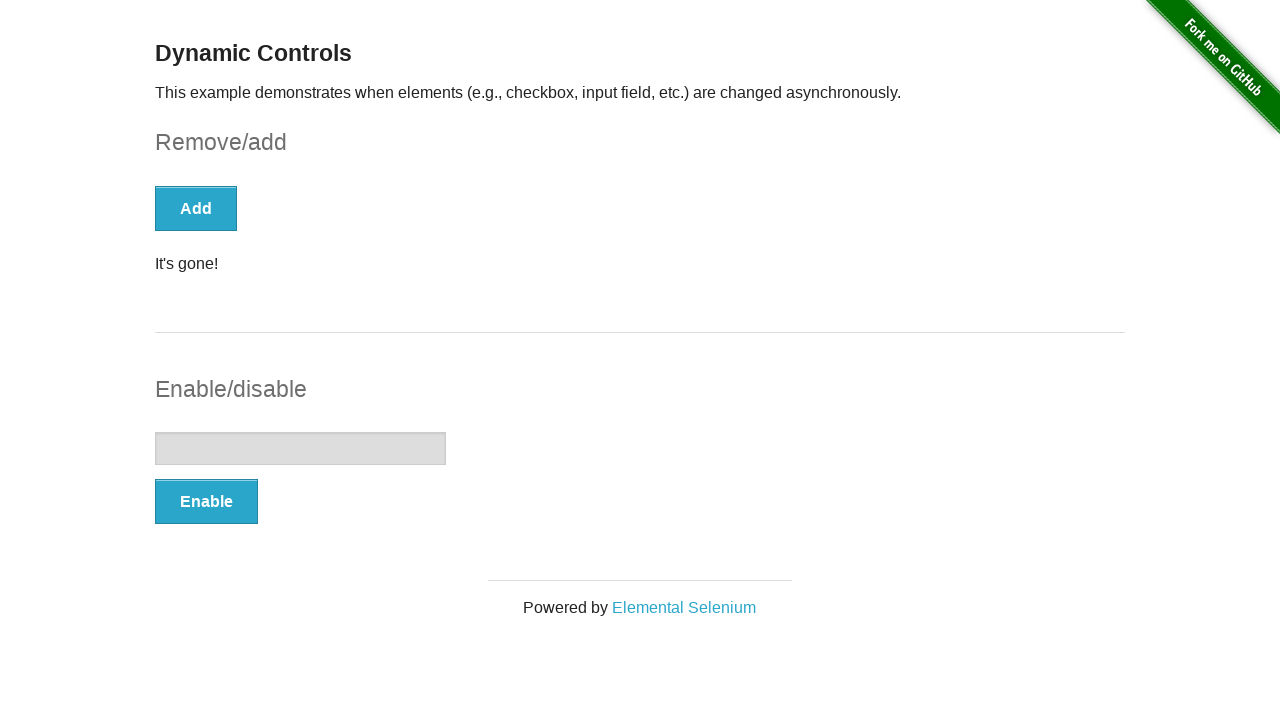

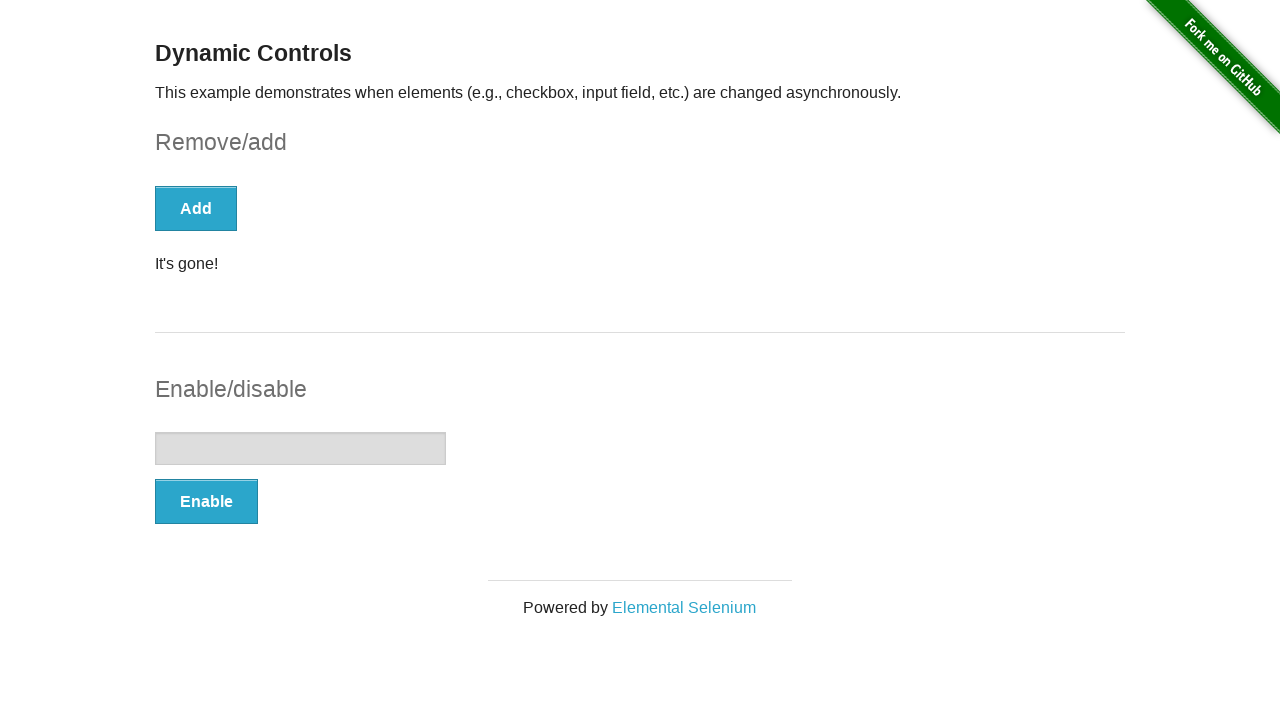